Tests progress bar interaction by starting it, waiting for 75%, and stopping it.

Starting URL: http://uitestingplayground.com/progressbar

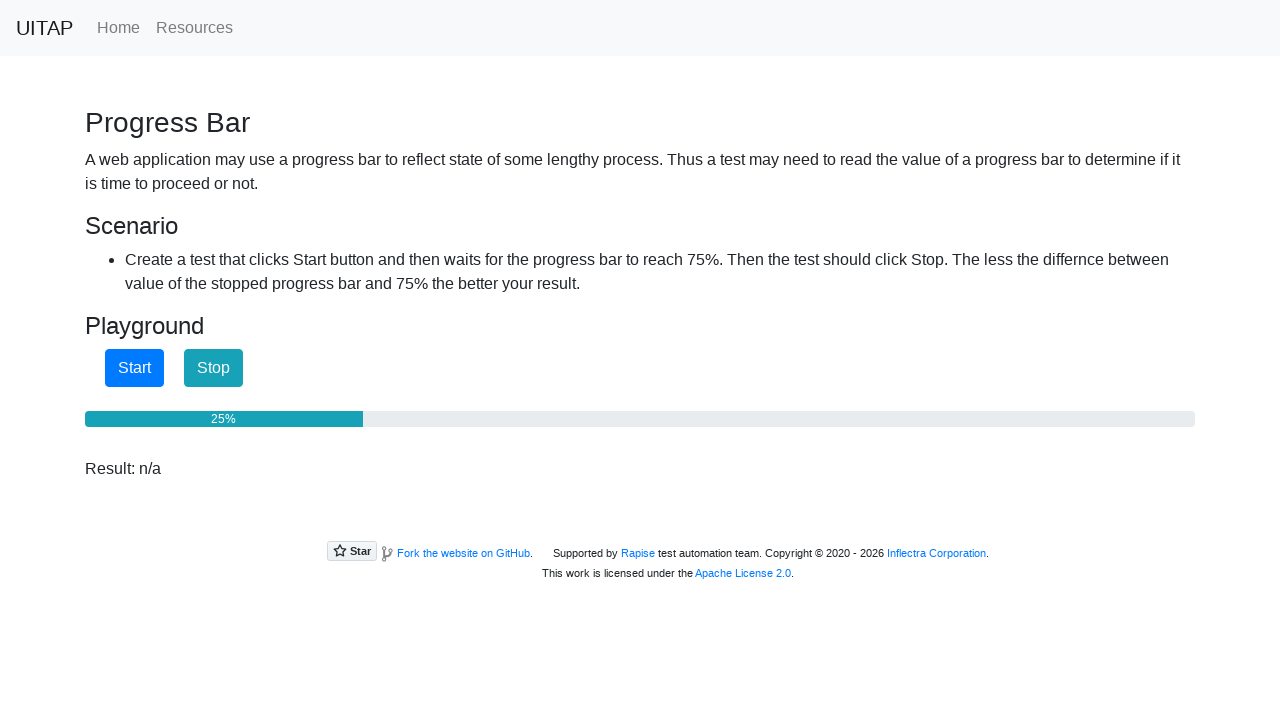

Clicked Start button to begin progress bar at (134, 368) on internal:role=button[name="Start"i]
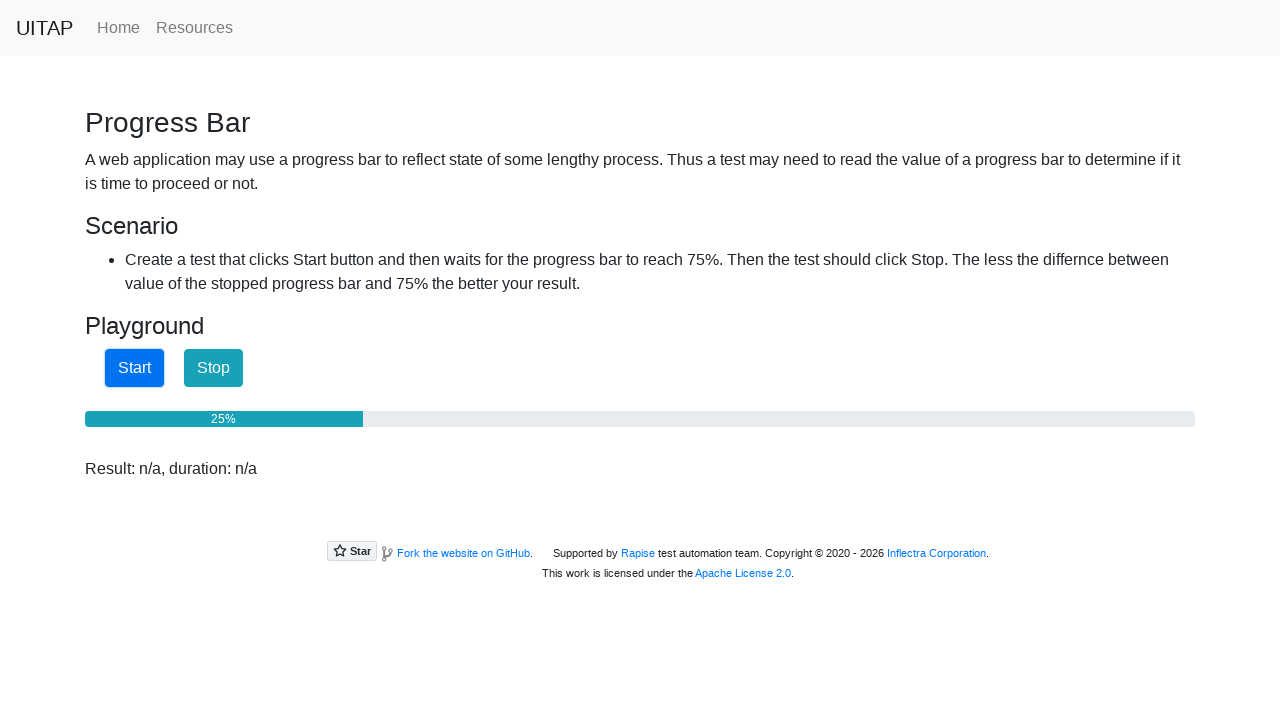

Progress bar reached 75%
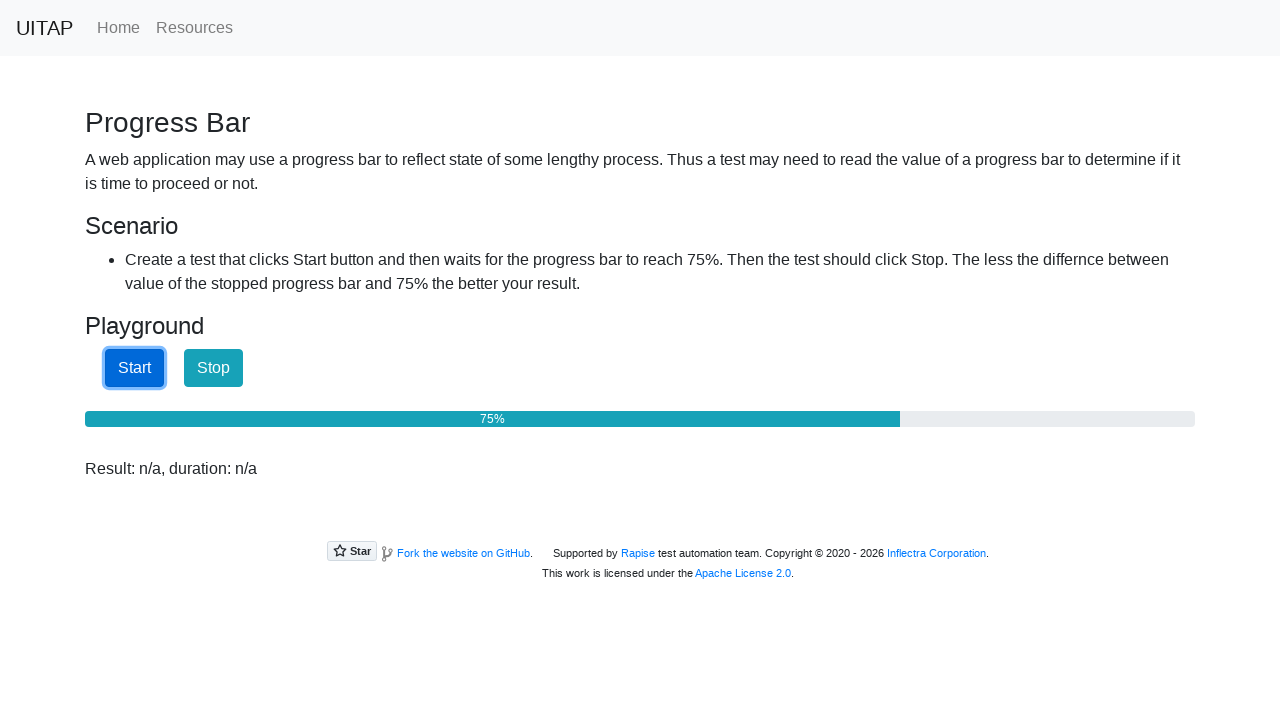

Clicked Stop button to halt progress bar at (214, 368) on internal:role=button[name="Stop"i]
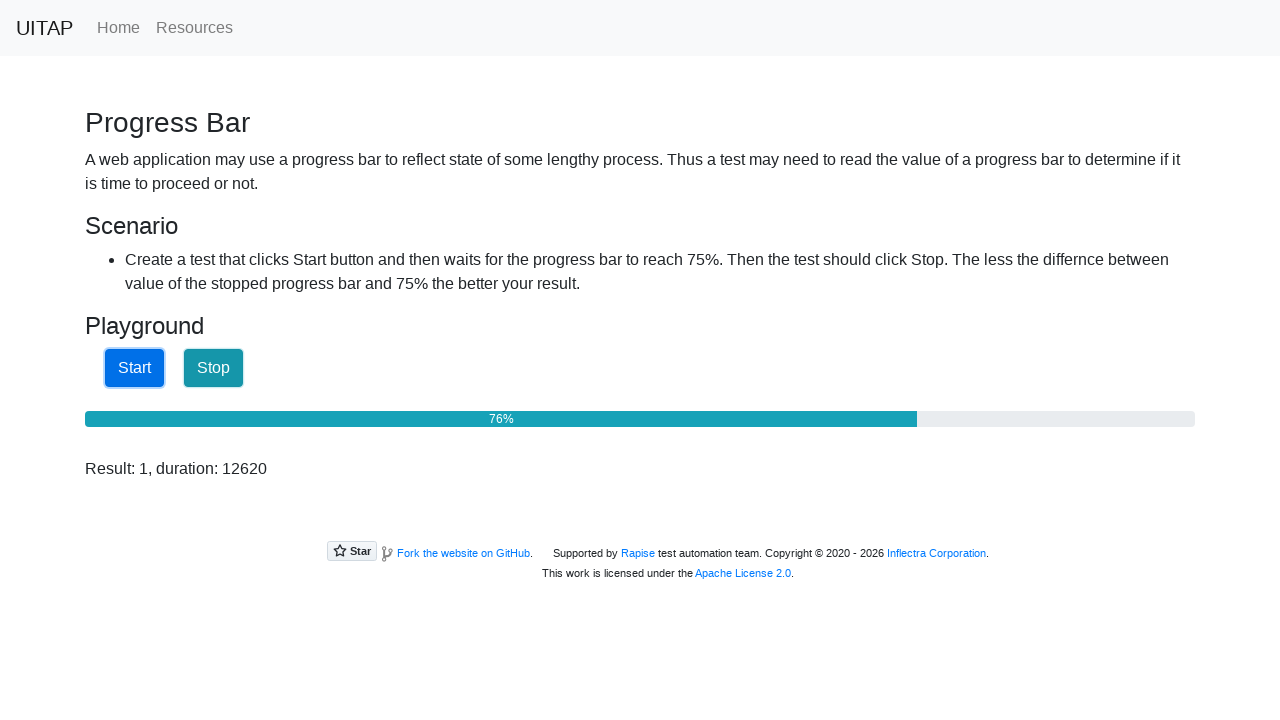

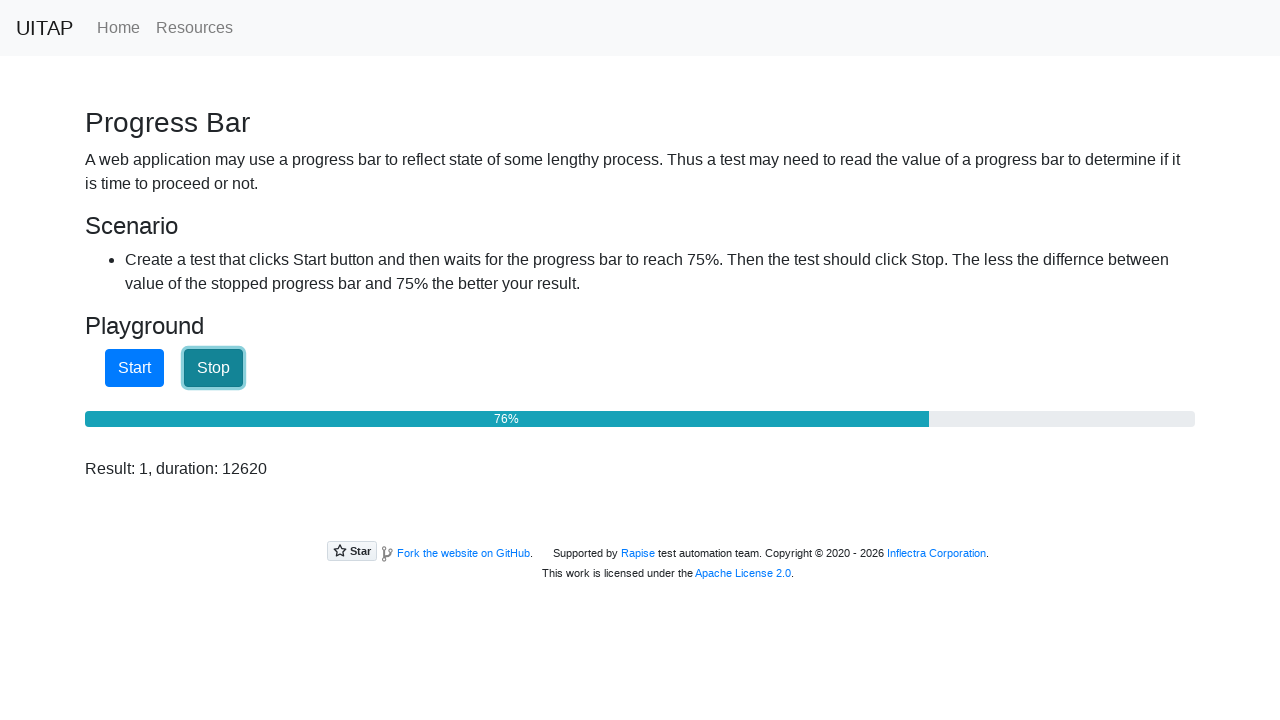